Tests concatenation with comma decimal by entering 1,5 and 2, verifying the result is 1,52

Starting URL: https://testsheepnz.github.io/BasicCalculator.html

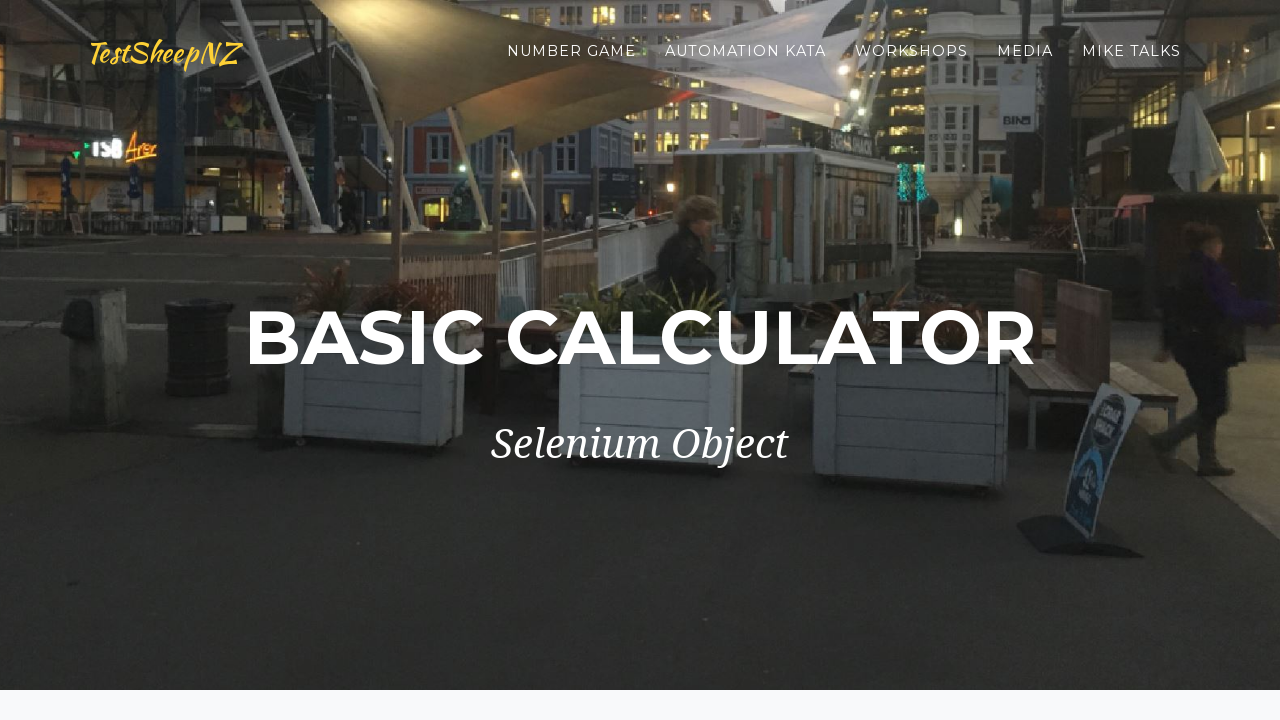

Filled first number field with '1,5' on #number1Field
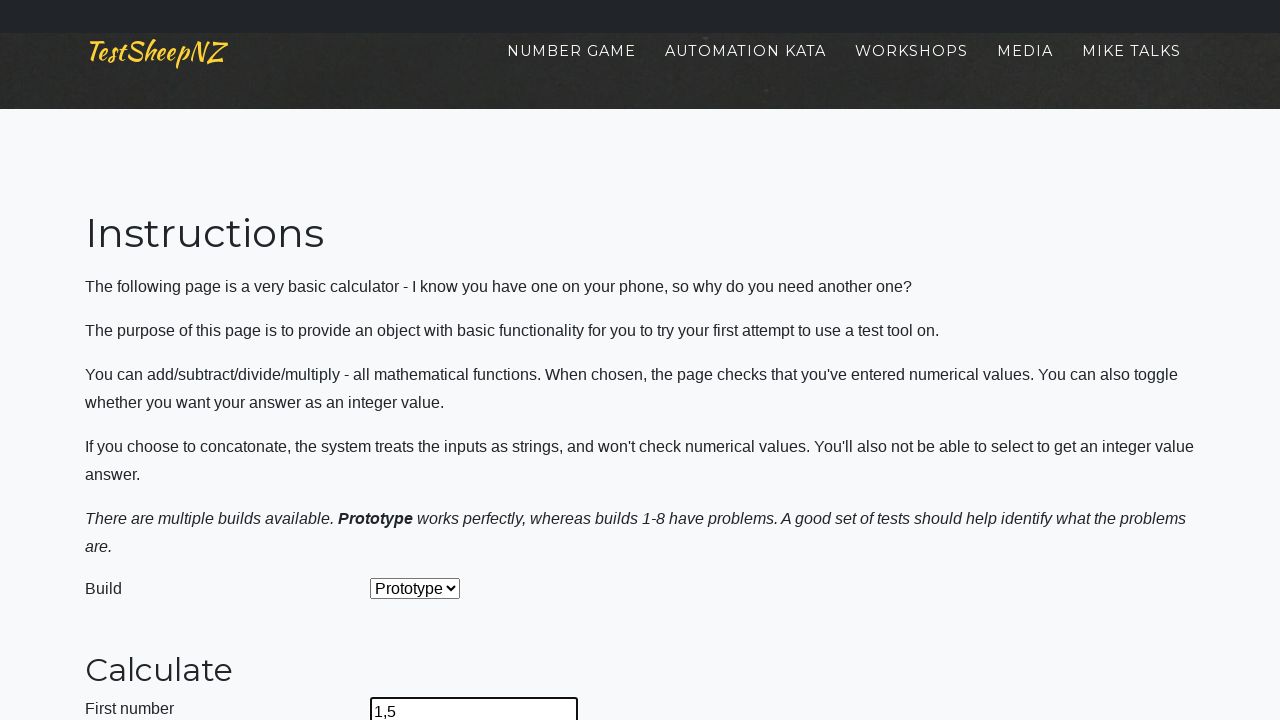

Filled second number field with '2' on #number2Field
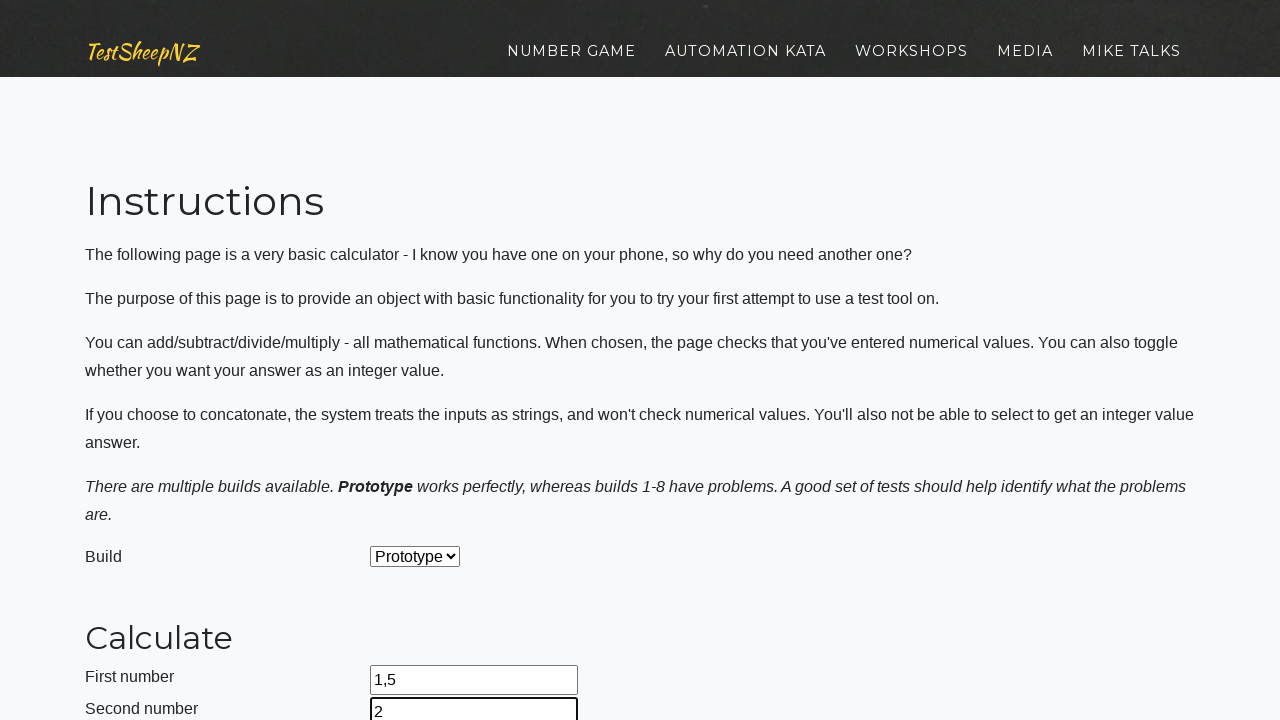

Selected Concatenate operation from dropdown on #selectOperationDropdown
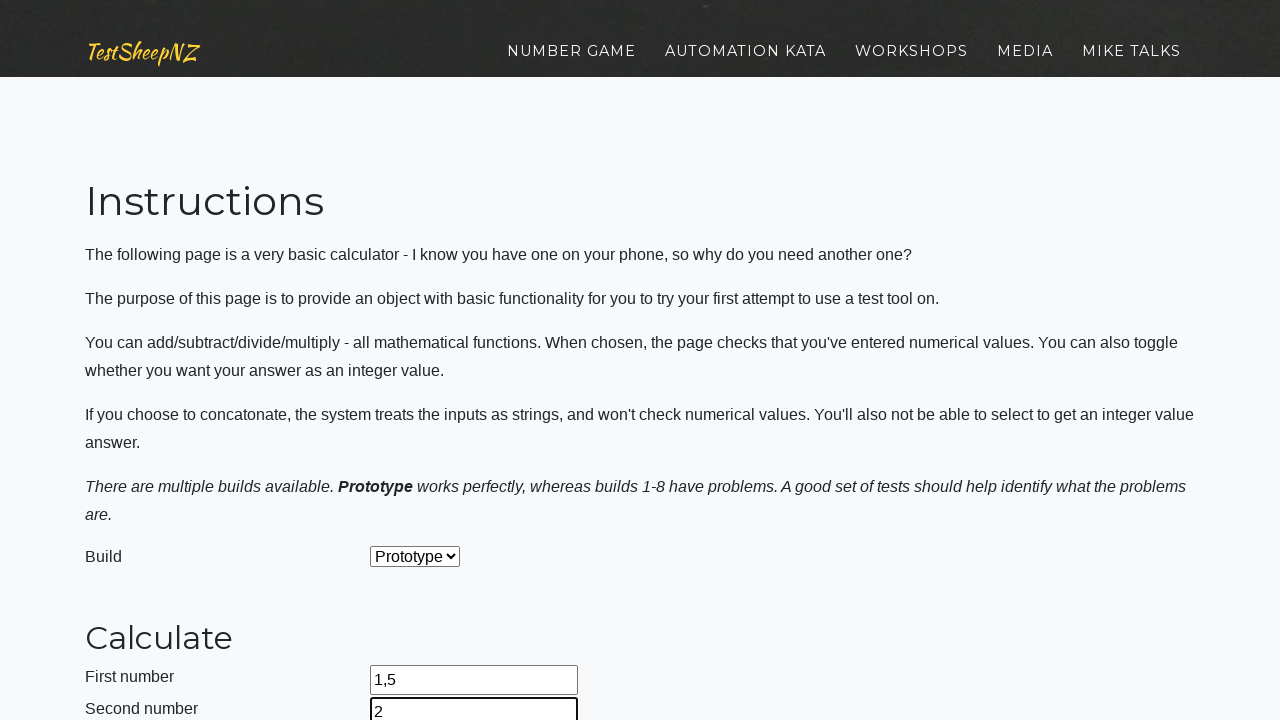

Clicked calculate button at (422, 383) on #calculateButton
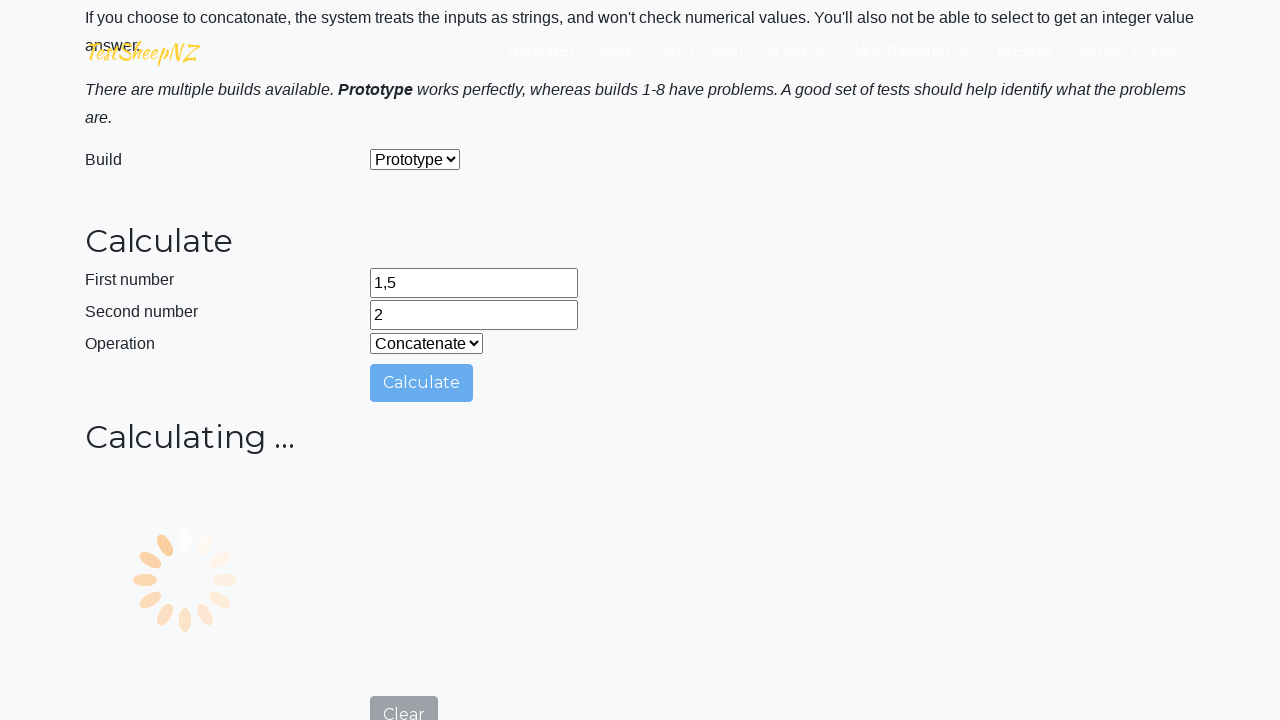

Waited 500ms for result to appear
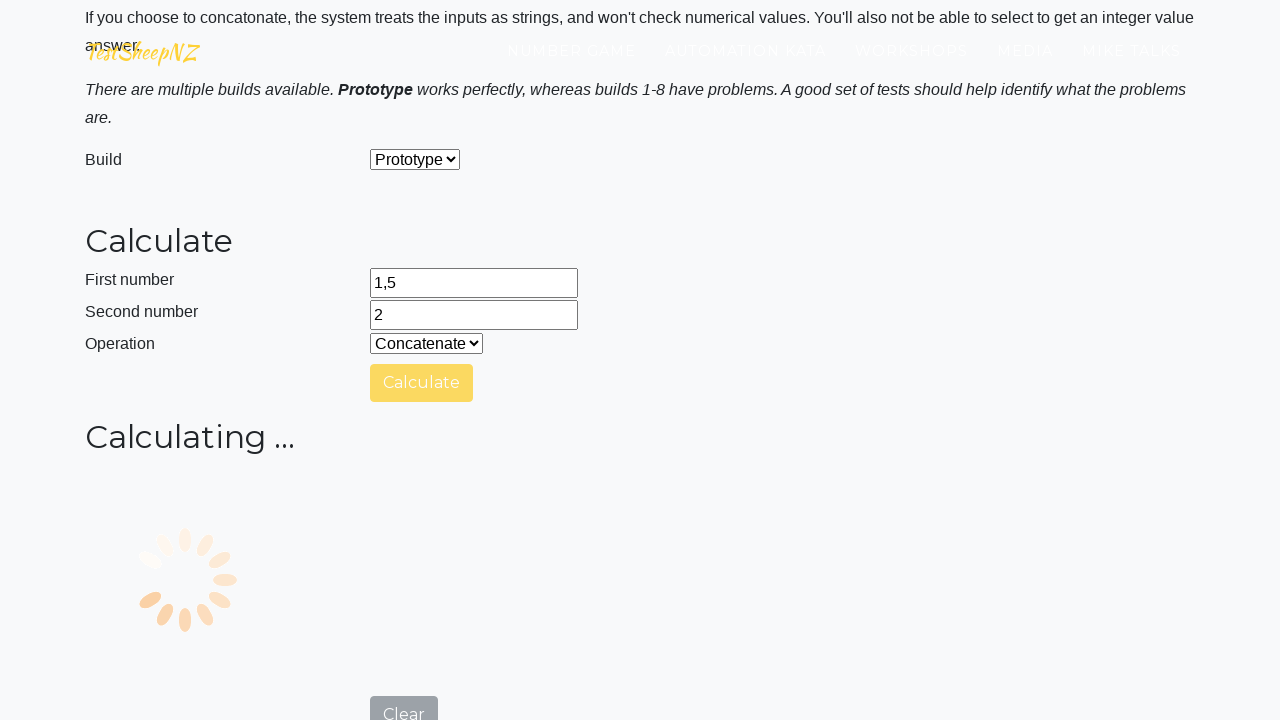

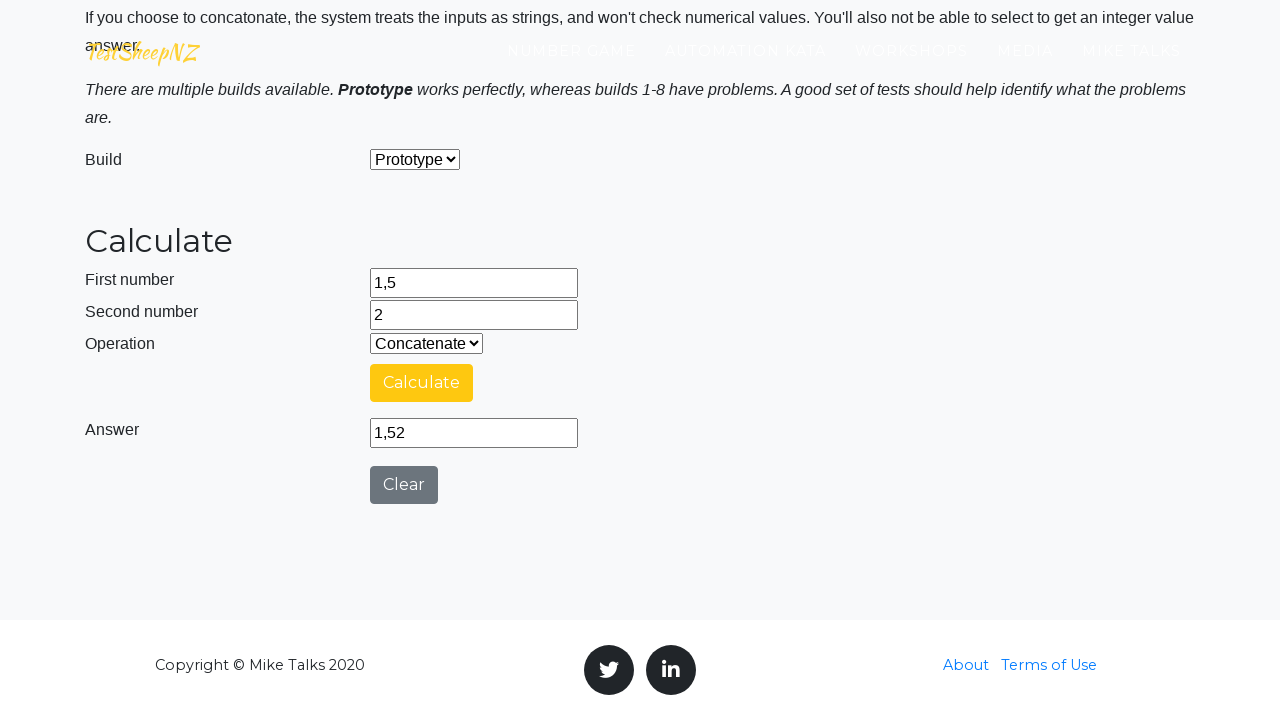